Fills out a practice form on DemoQA website by entering personal information including name, email, subjects, mobile number and uploading a picture

Starting URL: https://demoqa.com/

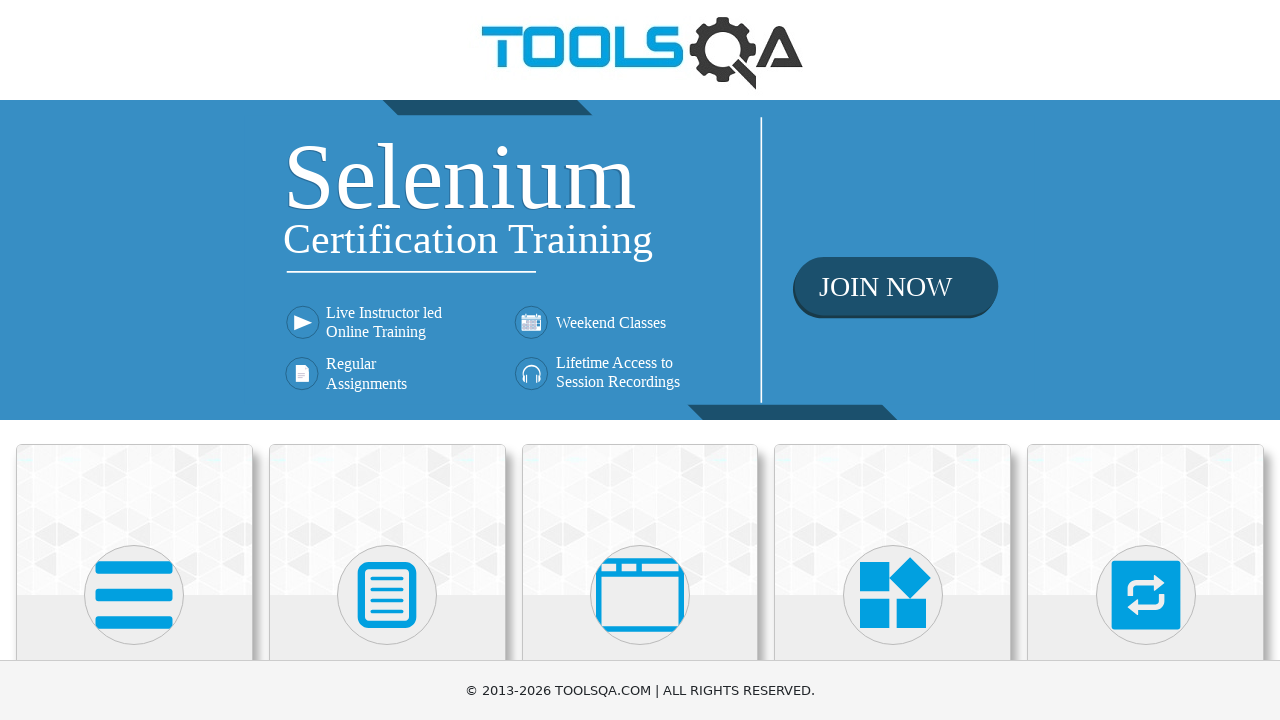

Scrolled down 400 pixels to view Forms section
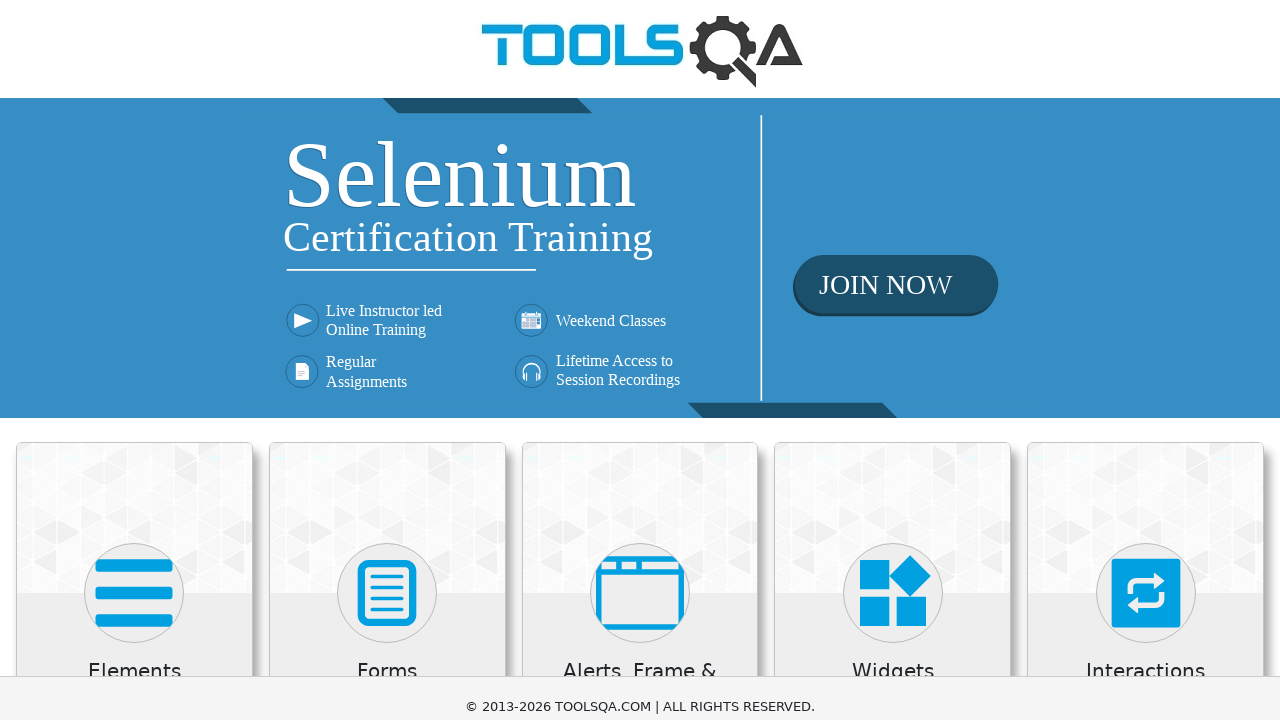

Clicked on Forms section at (387, 273) on xpath=//h5[text()='Forms']
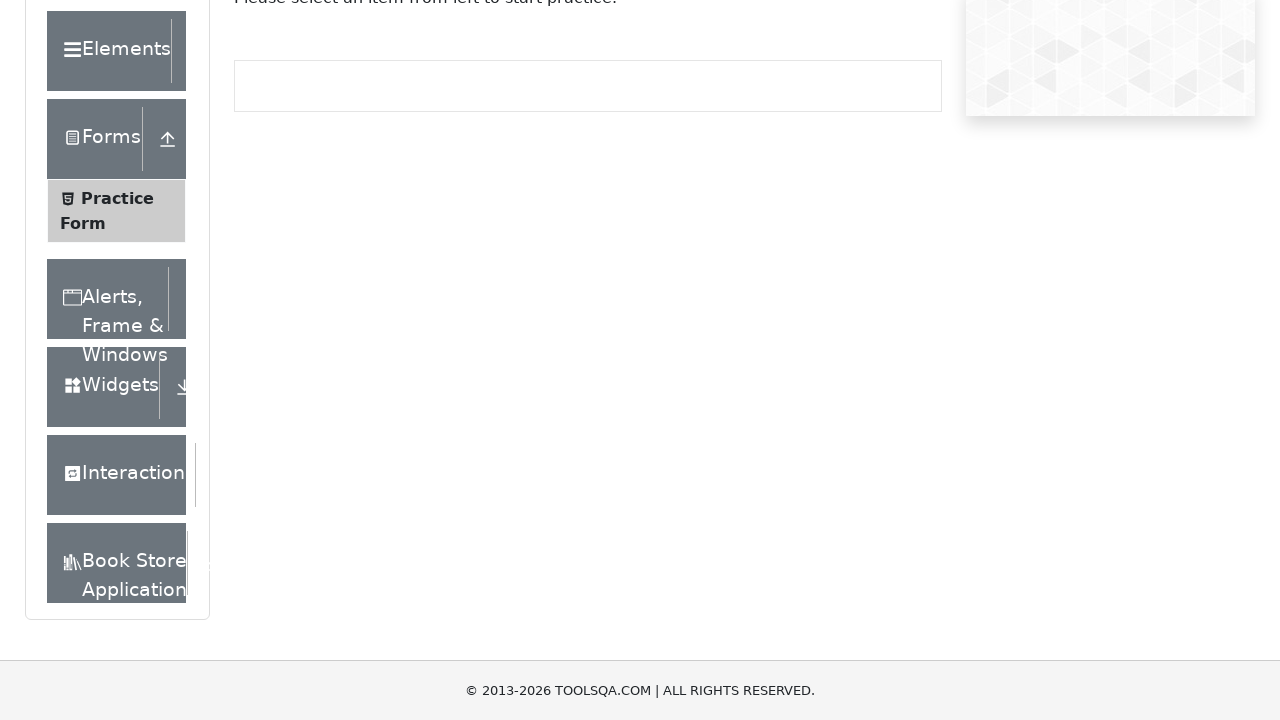

Clicked on Practice Form at (117, 198) on xpath=//span[text()='Practice Form']
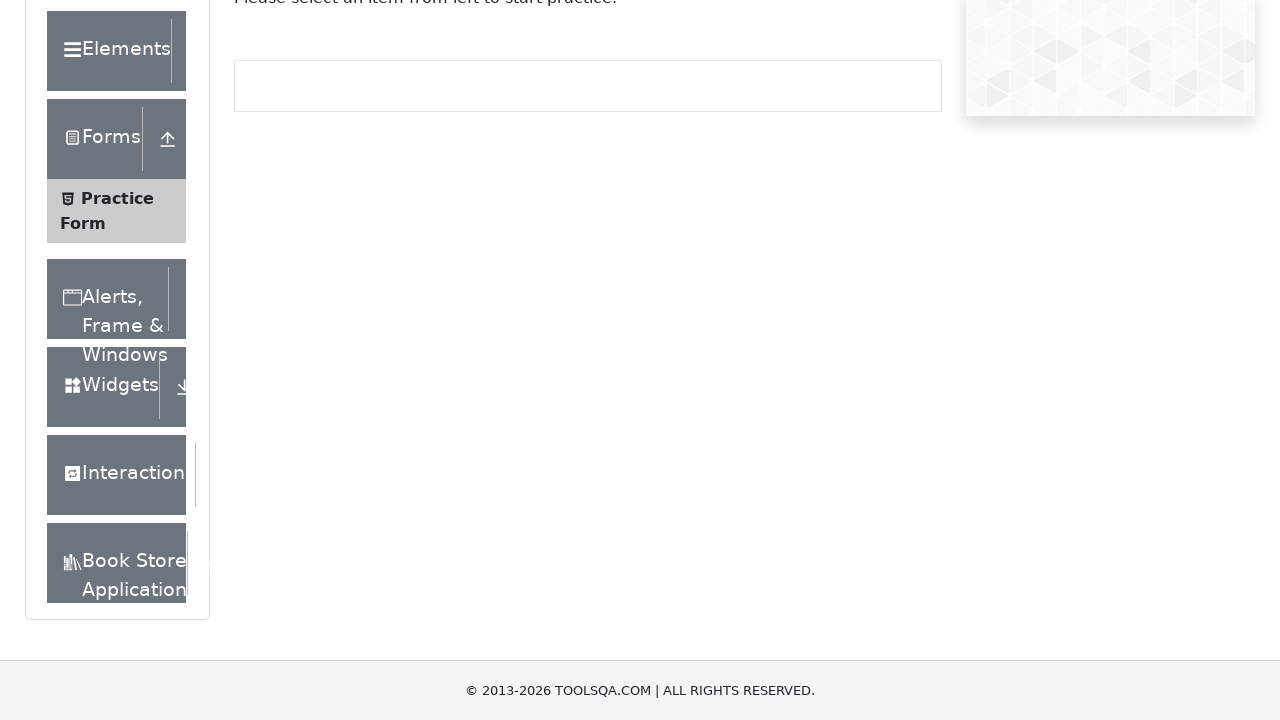

Filled first name field with 'Mihaela' on #firstName
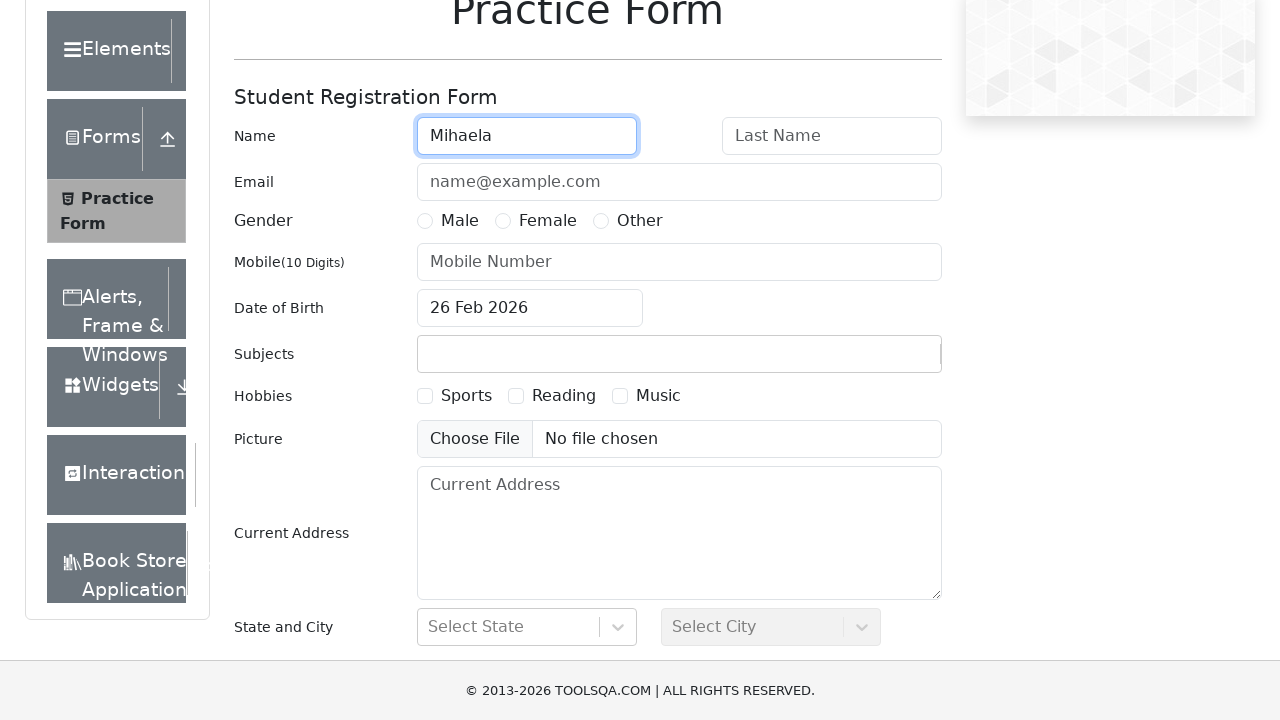

Filled last name field with 'Test' on #lastName
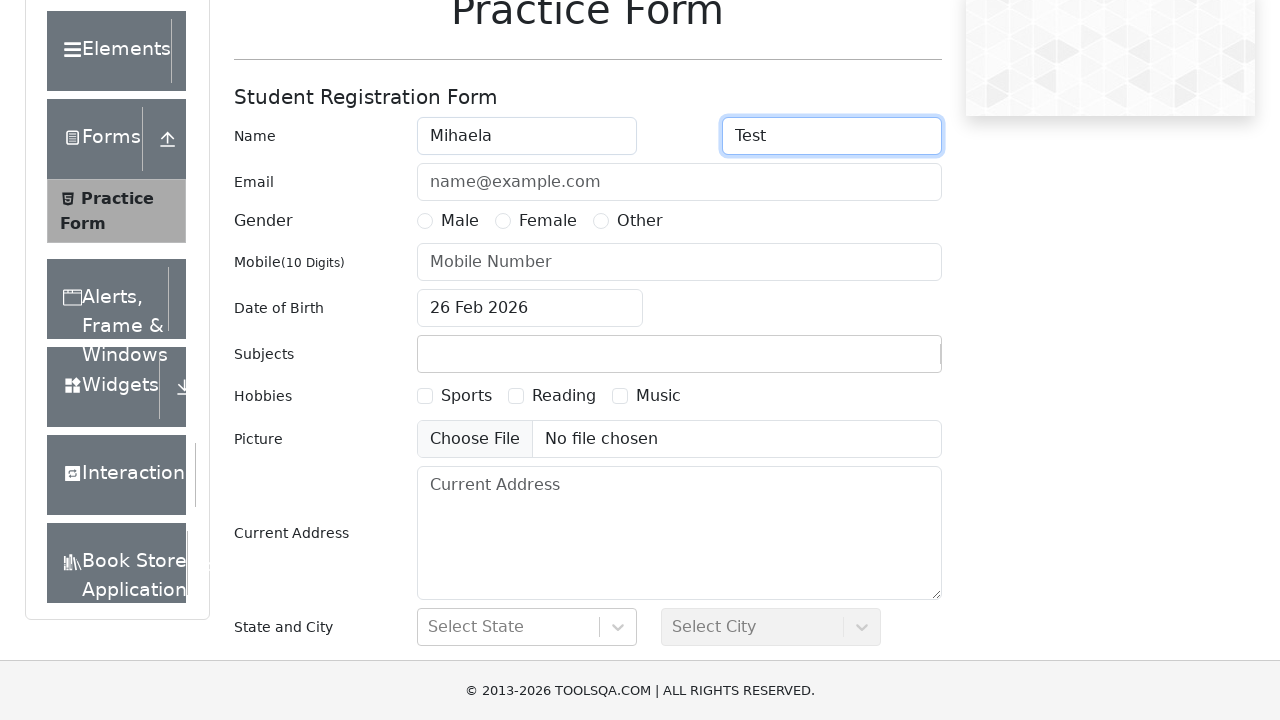

Filled email field with 'mihaela@popescu.com' on #userEmail
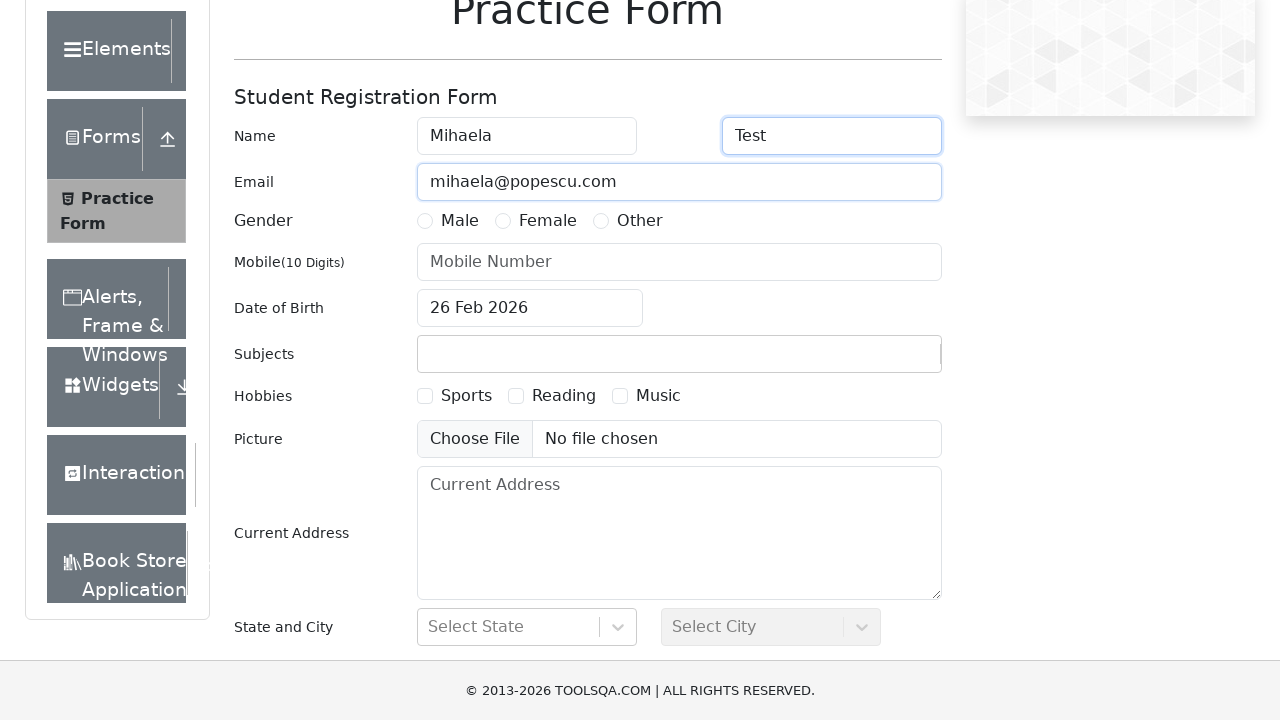

Filled subjects field with 'Math' on #subjectsInput
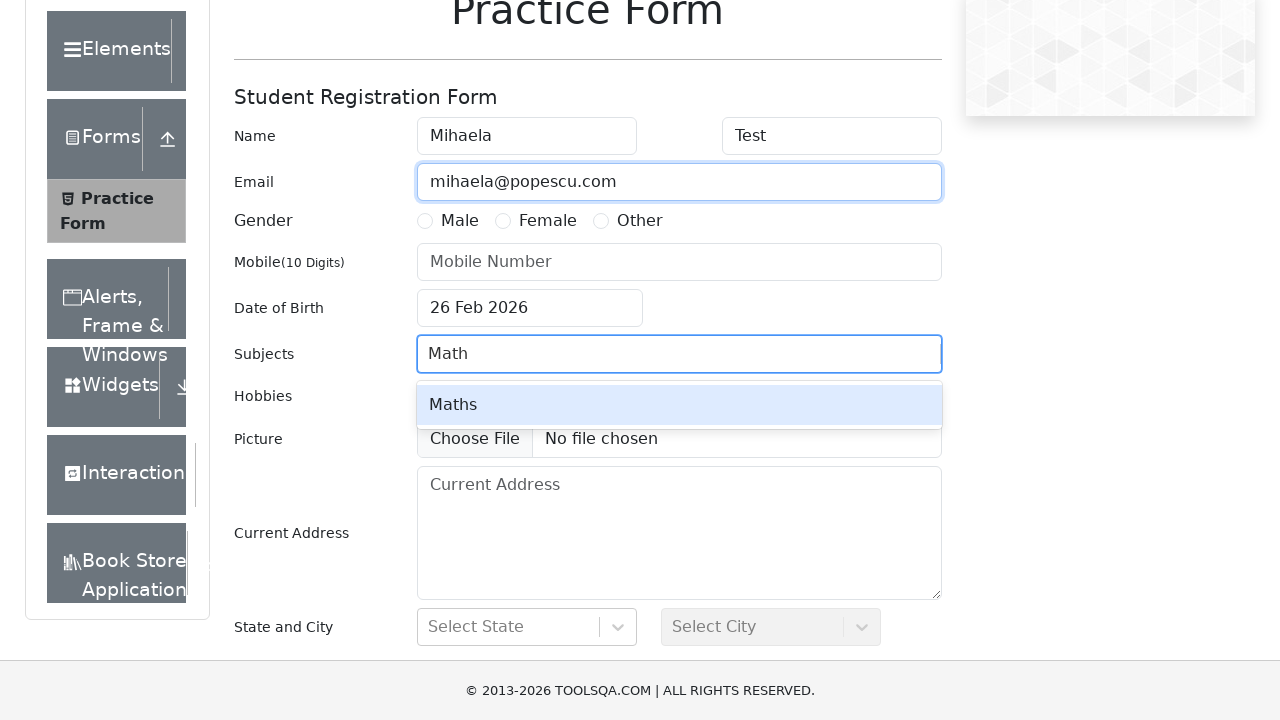

Filled mobile number field with '0723456789' on input[placeholder='Mobile Number']
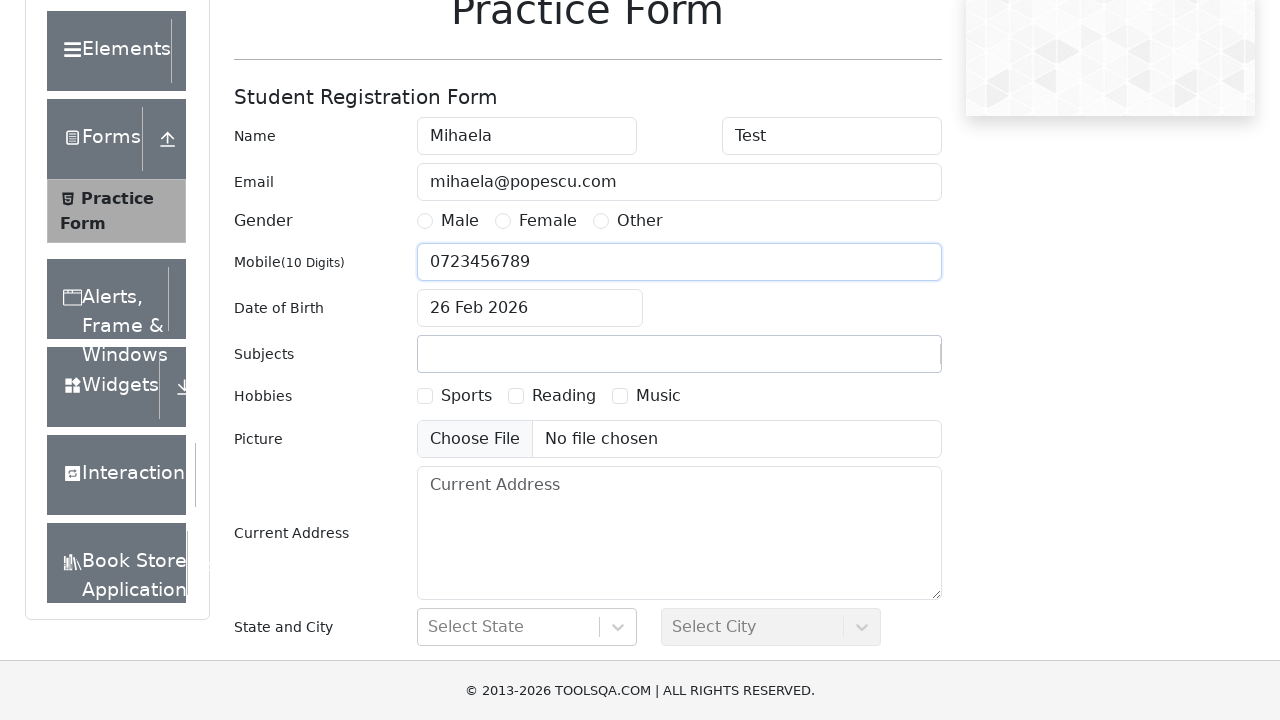

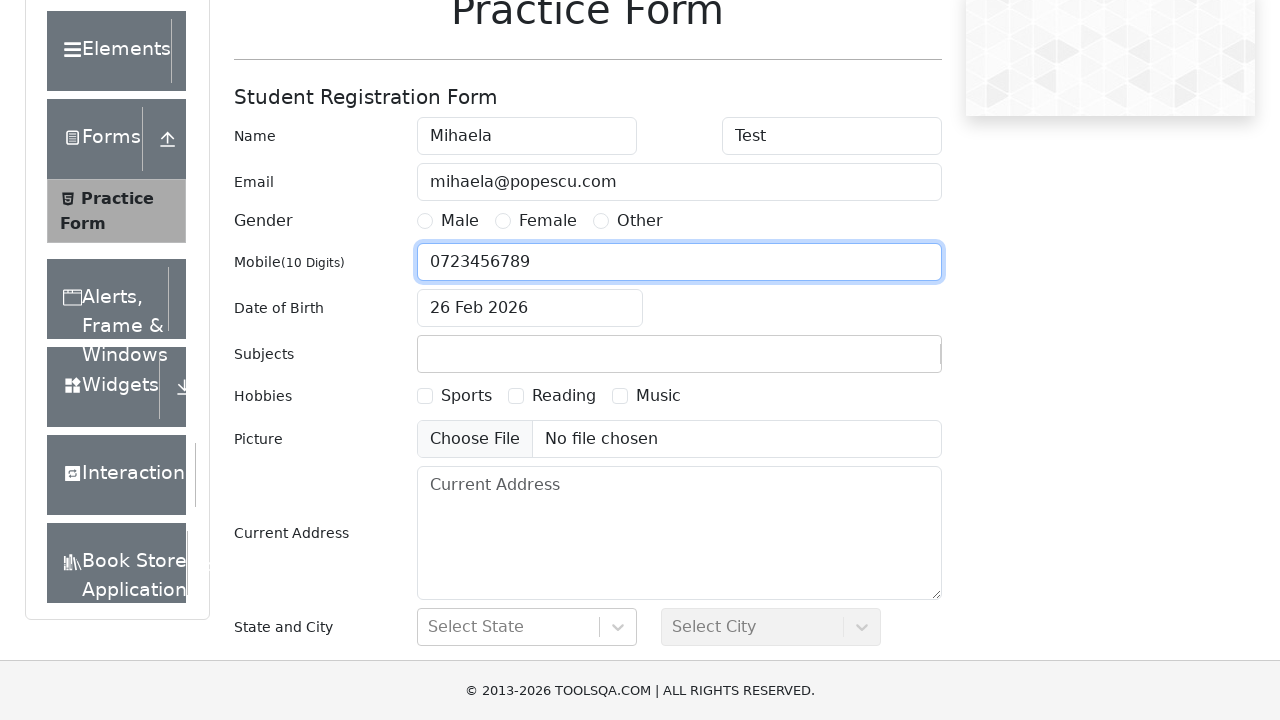